Tests drag and drop functionality on jQuery UI Droppable demo by dragging an element to a drop target within an iframe and verifying the drop occurred

Starting URL: https://jqueryui.com/droppable/

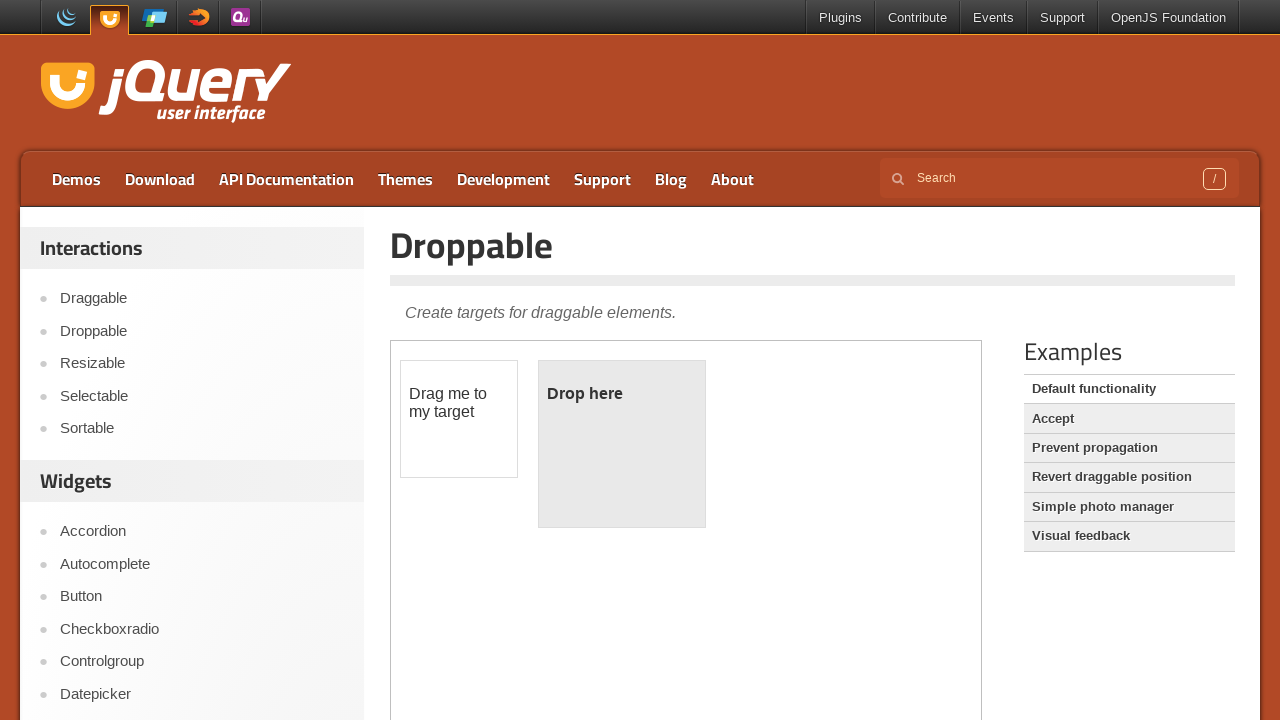

Located the demo iframe
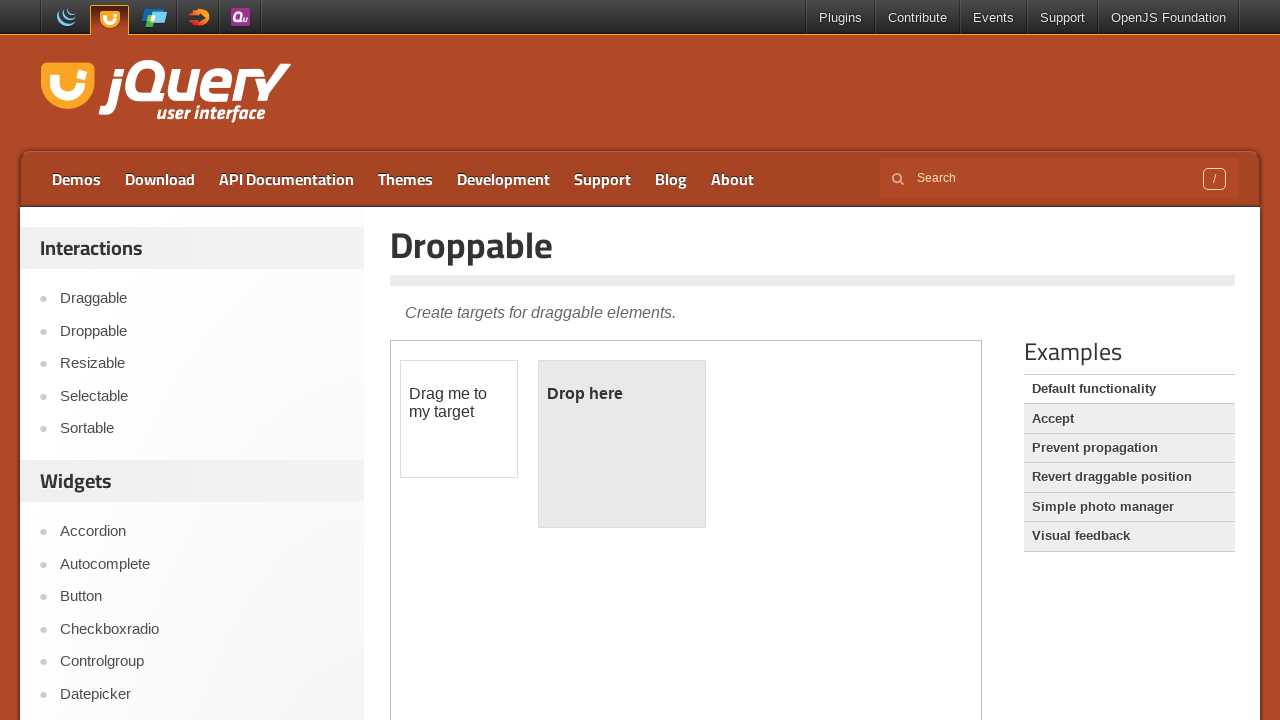

Located the draggable element
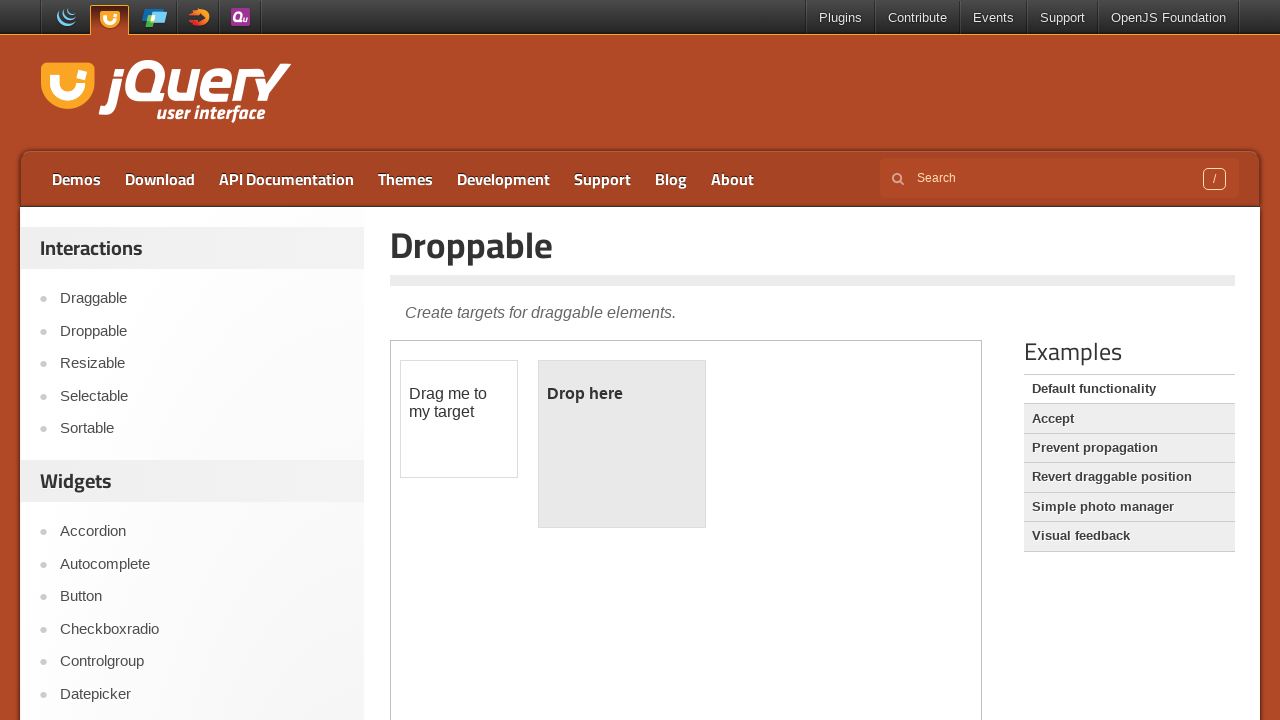

Located the droppable target element
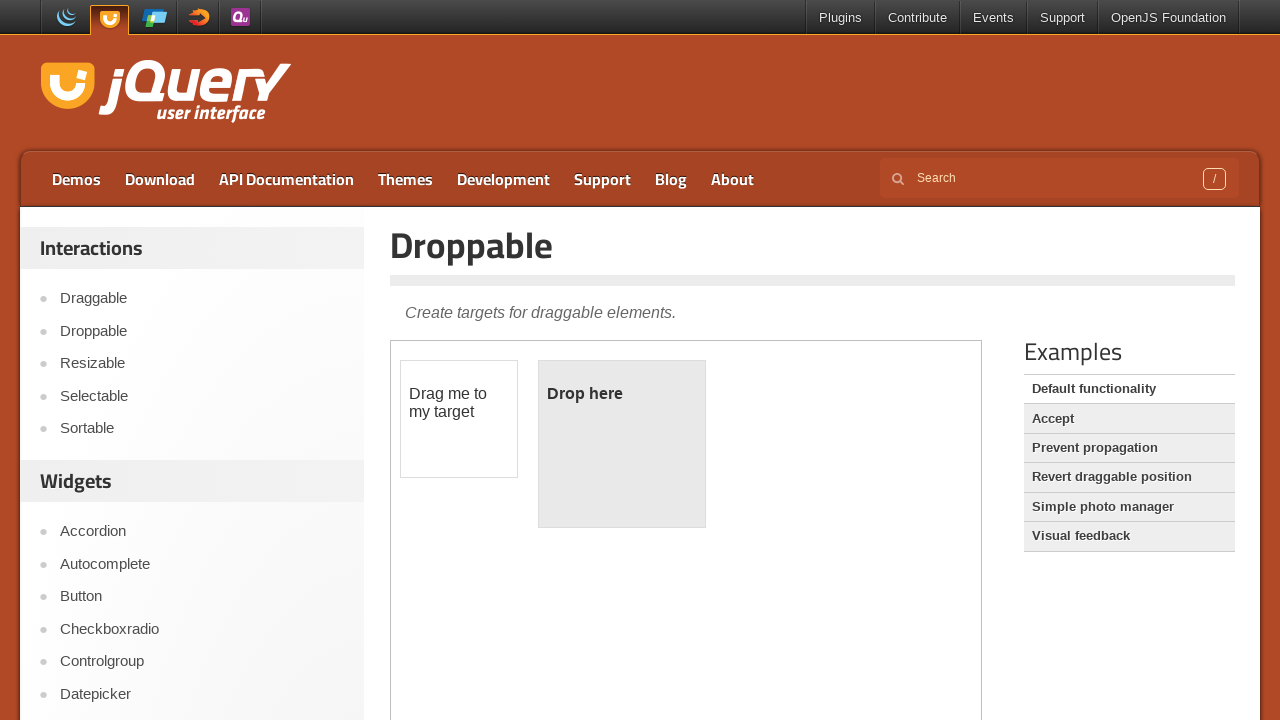

Dragged the draggable element to the droppable target at (622, 444)
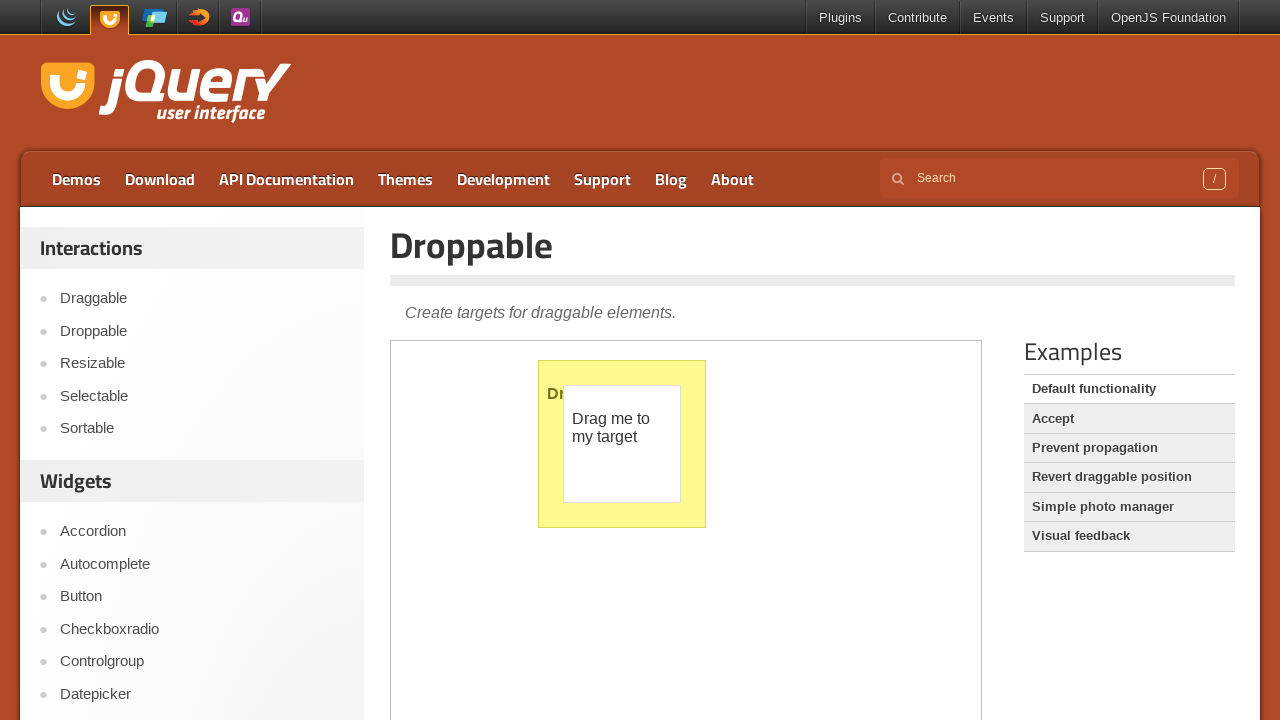

Retrieved the text content of the droppable element after drop
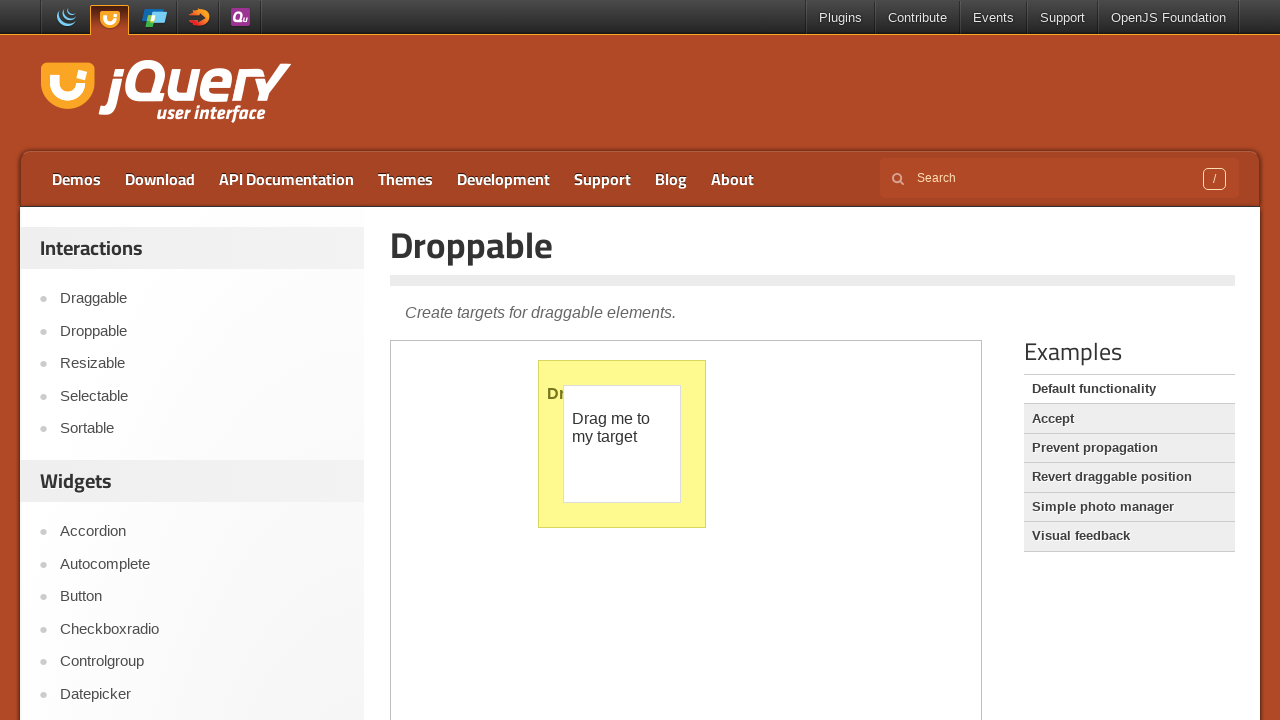

Verified that the droppable element text changed to 'Dropped!'
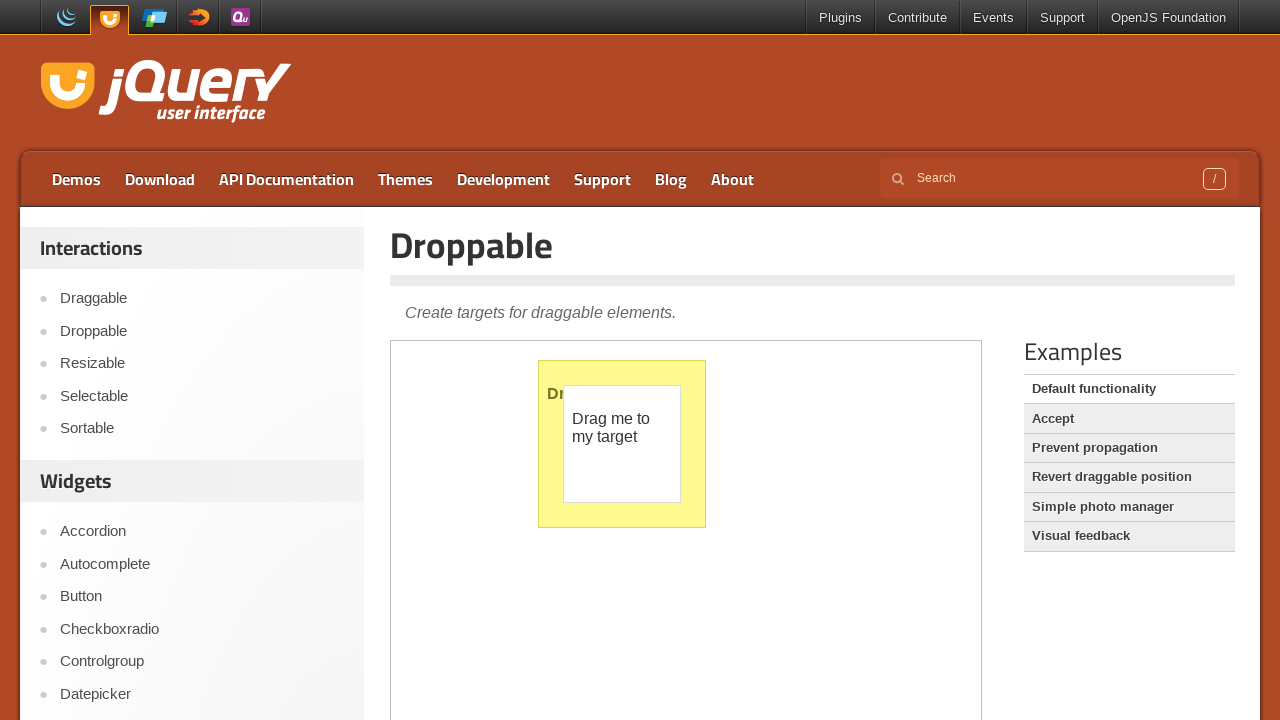

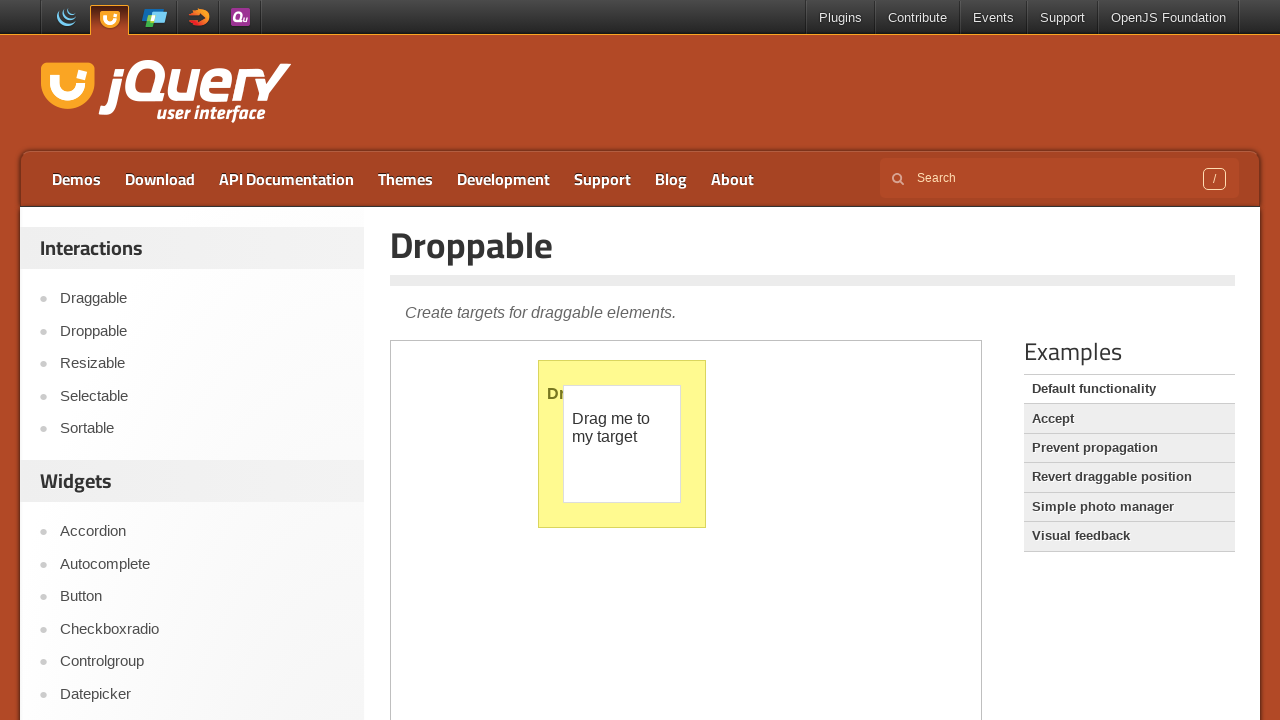